Tests a text box form by filling in user name, email, current address, and permanent address fields, then submitting the form using keyboard navigation

Starting URL: https://demoqa.com/text-box

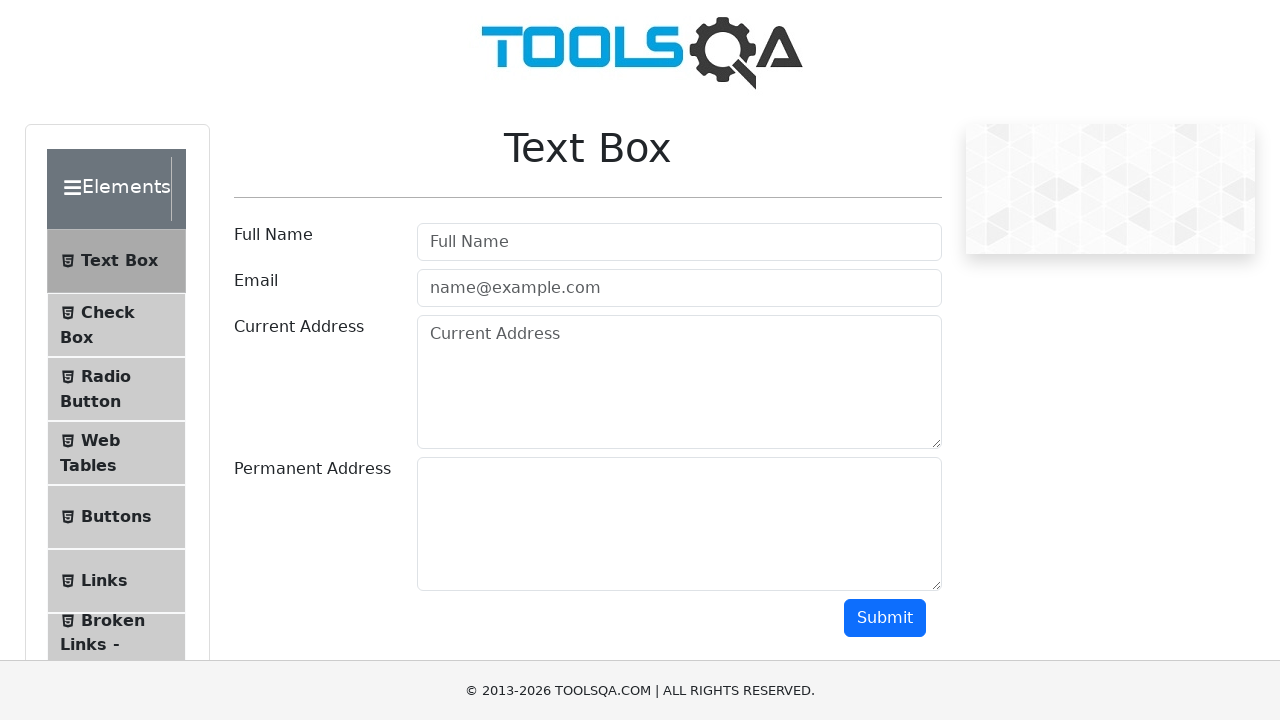

Filled user name field with 'Juan Carlos' on #userName
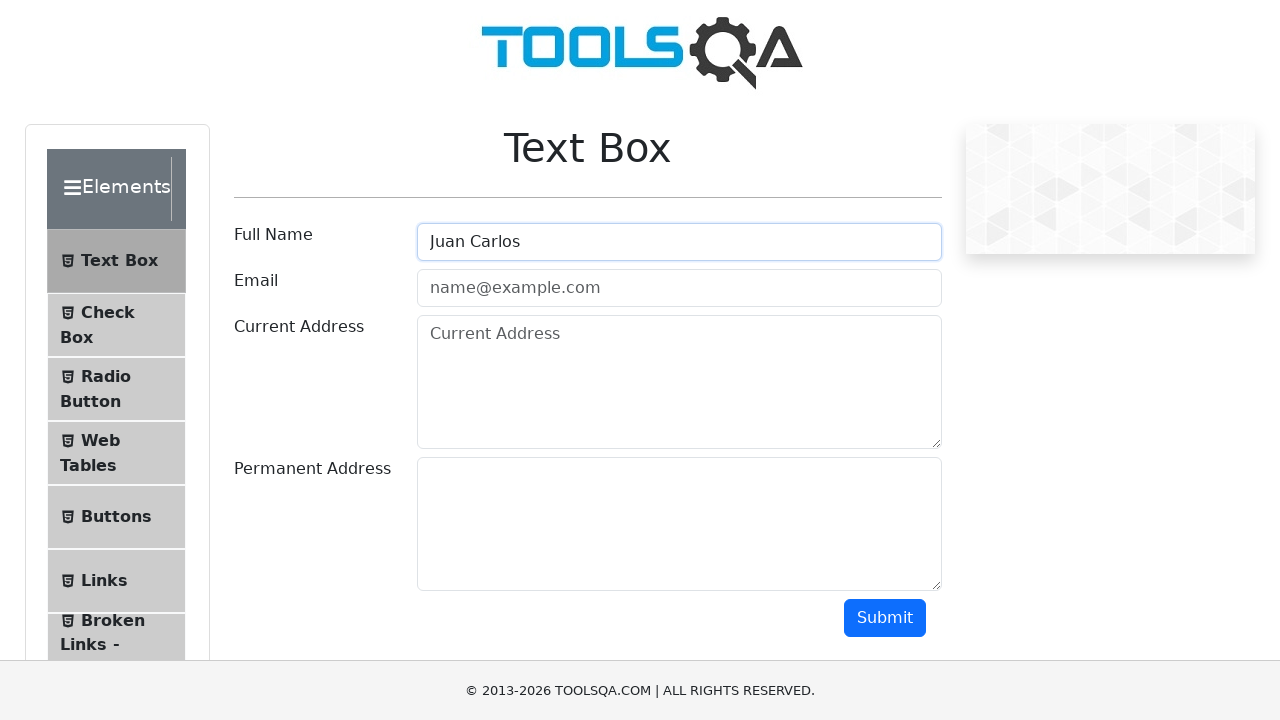

Filled email field with 'loquesea@someDomain.com' on #userEmail
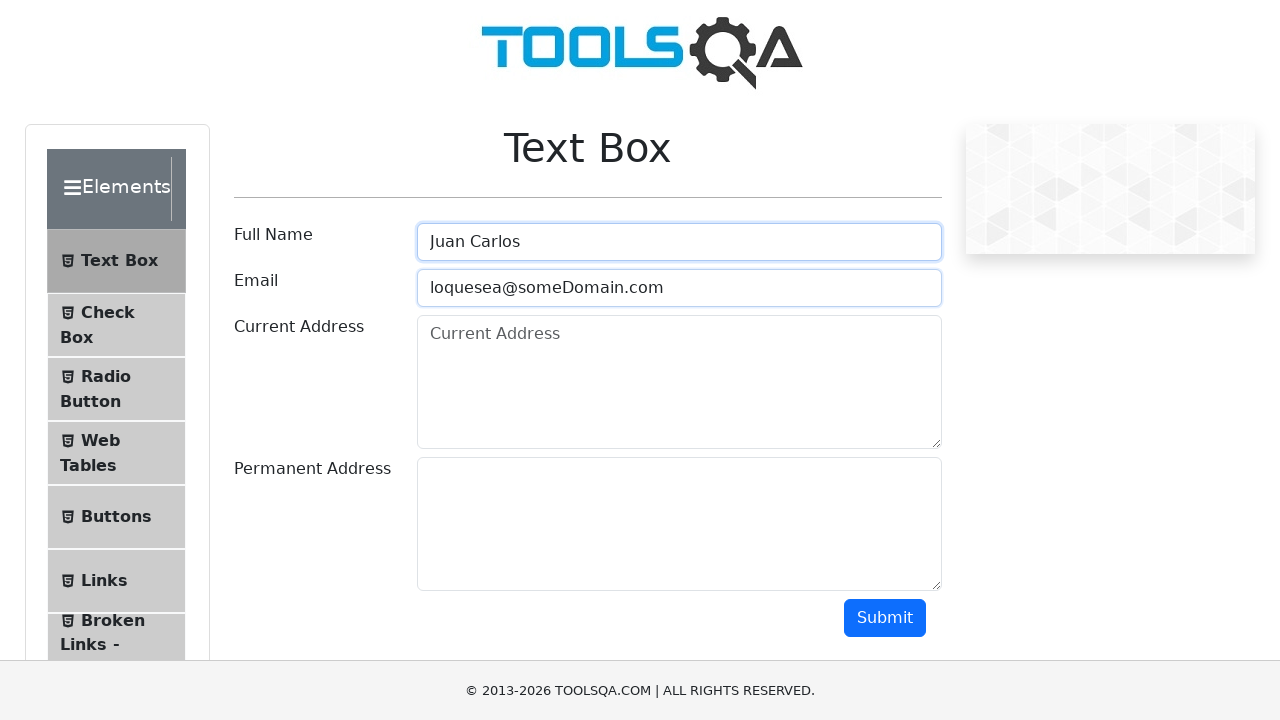

Filled current address field with 'Calle 123' on #currentAddress
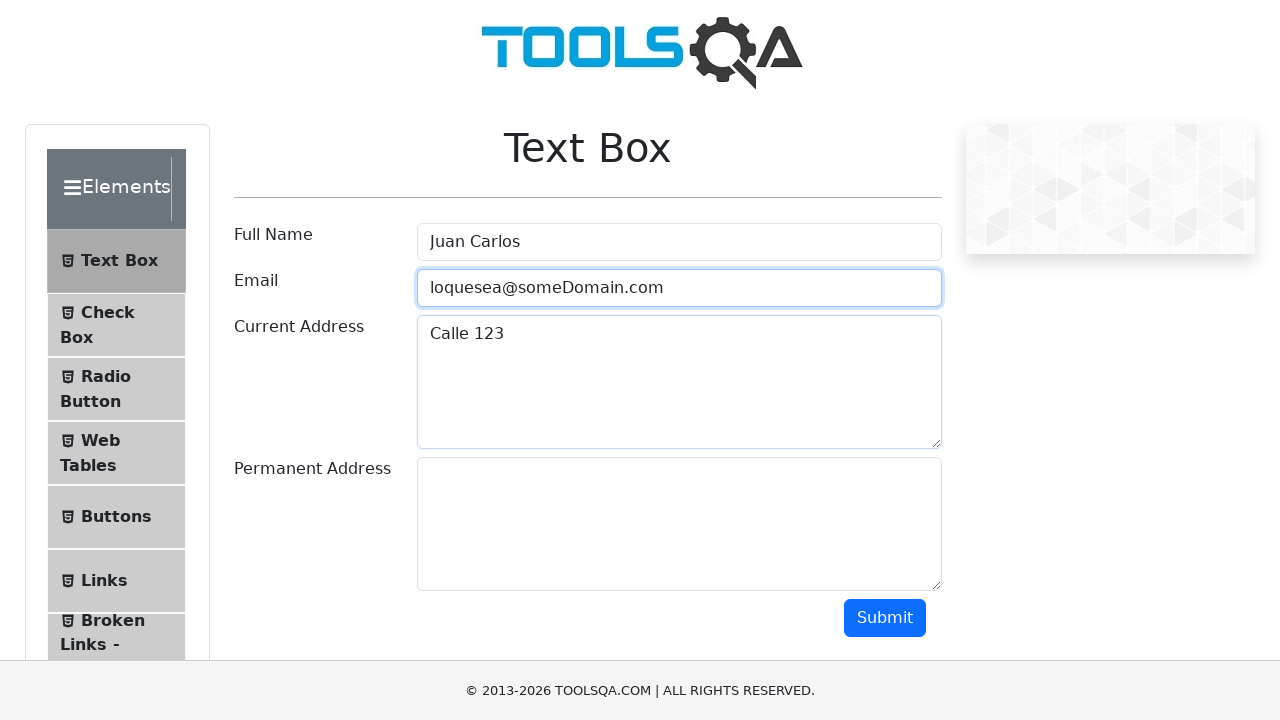

Filled permanent address field with 'Calle 456' on #permanentAddress
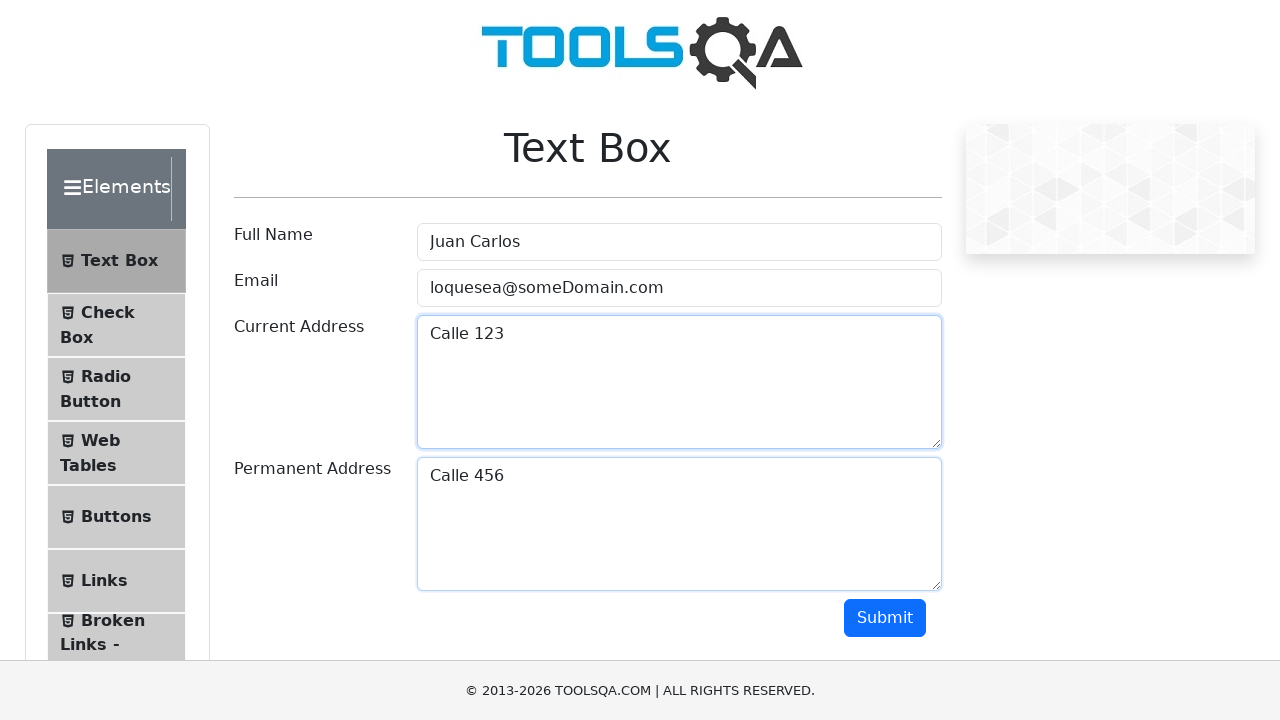

Clicked submit button to submit form at (885, 618) on #submit
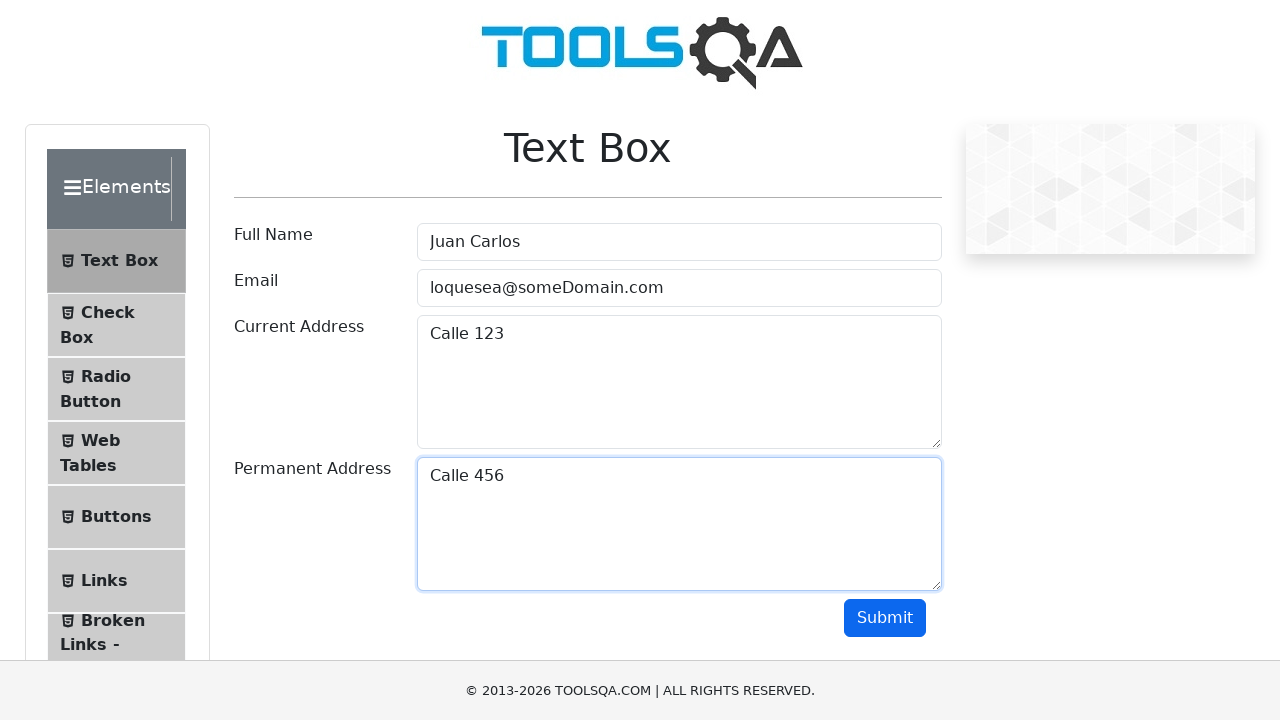

Form submission output appeared
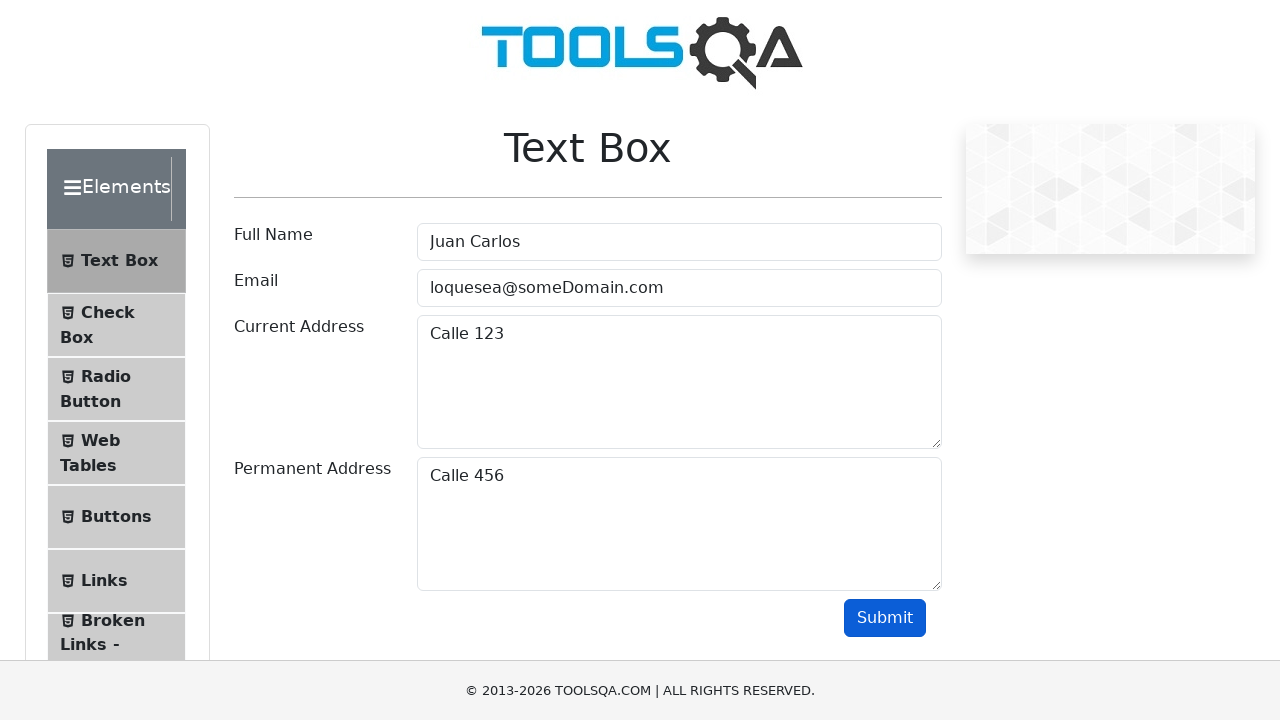

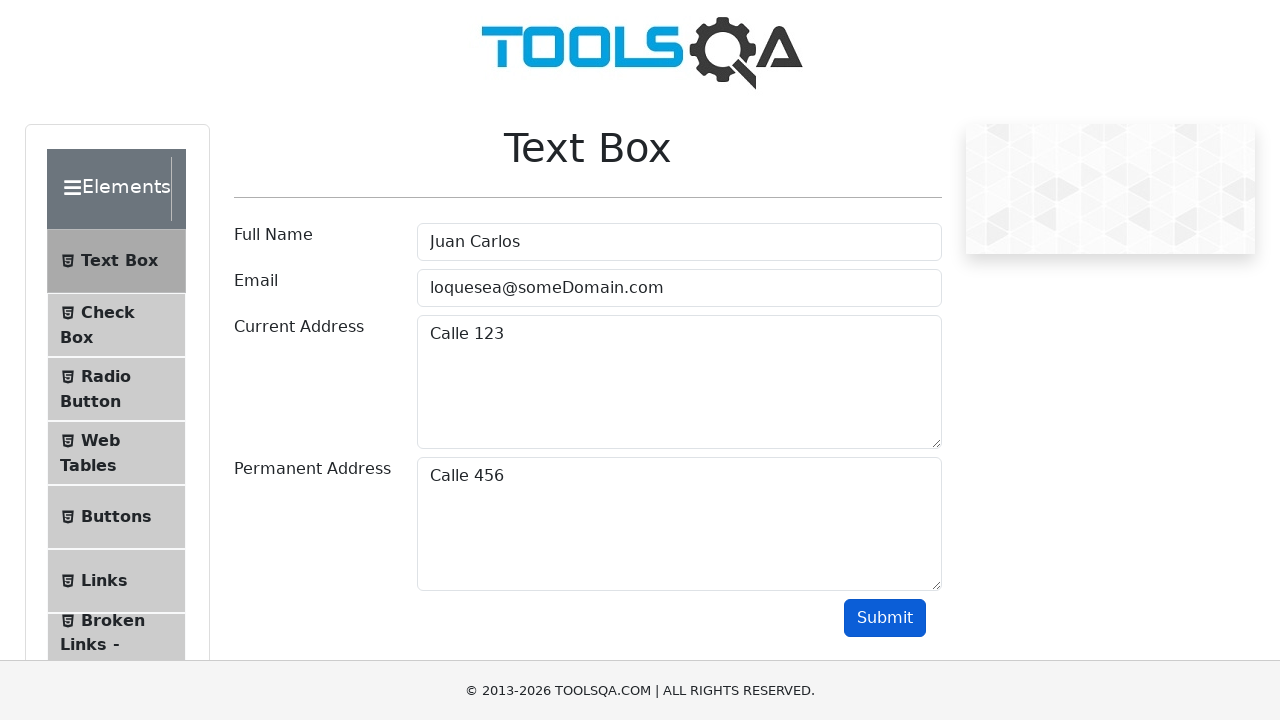